Tests that the complete all checkbox state updates when individual items are toggled

Starting URL: https://demo.playwright.dev/todomvc

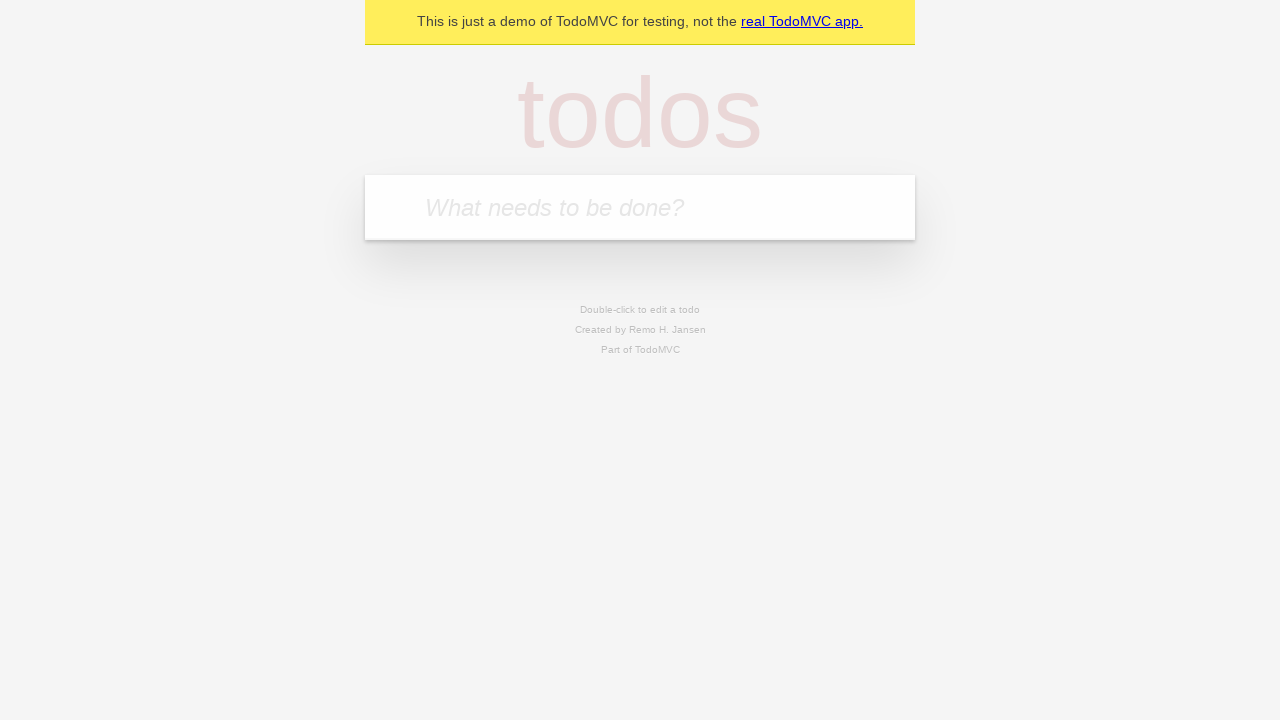

Filled todo input with 'buy some cheese' on internal:attr=[placeholder="What needs to be done?"i]
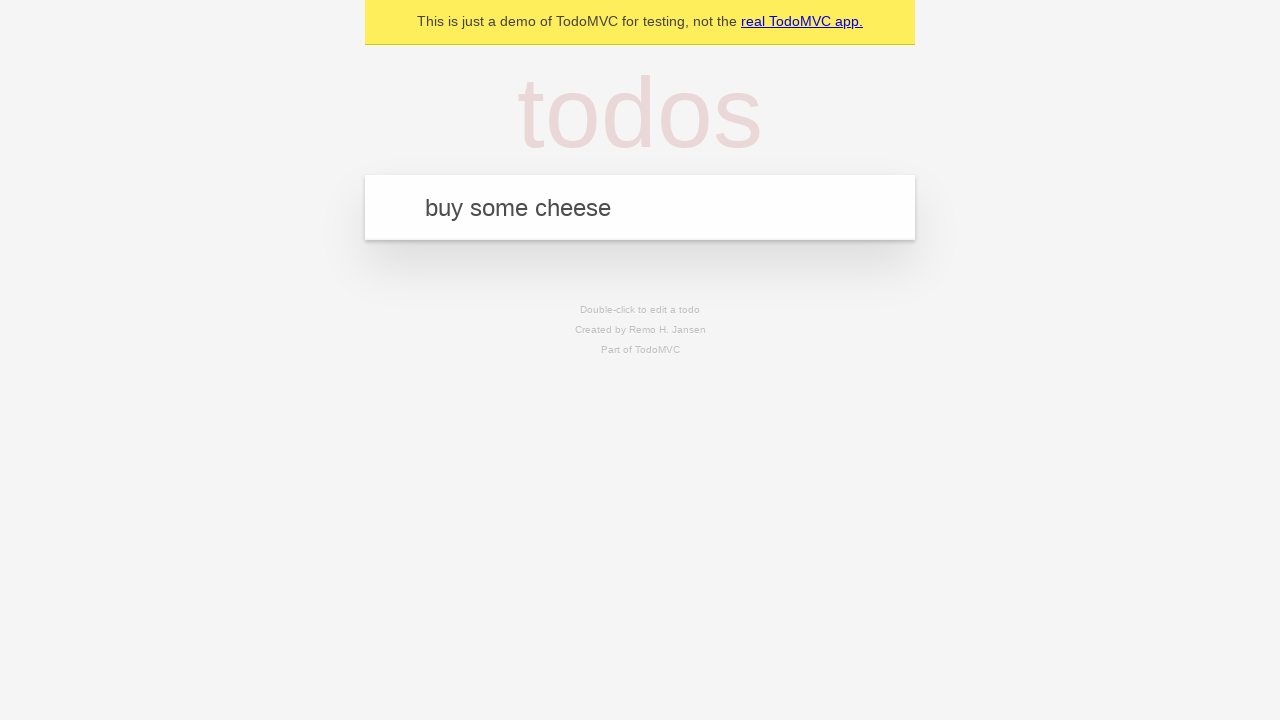

Pressed Enter to add first todo on internal:attr=[placeholder="What needs to be done?"i]
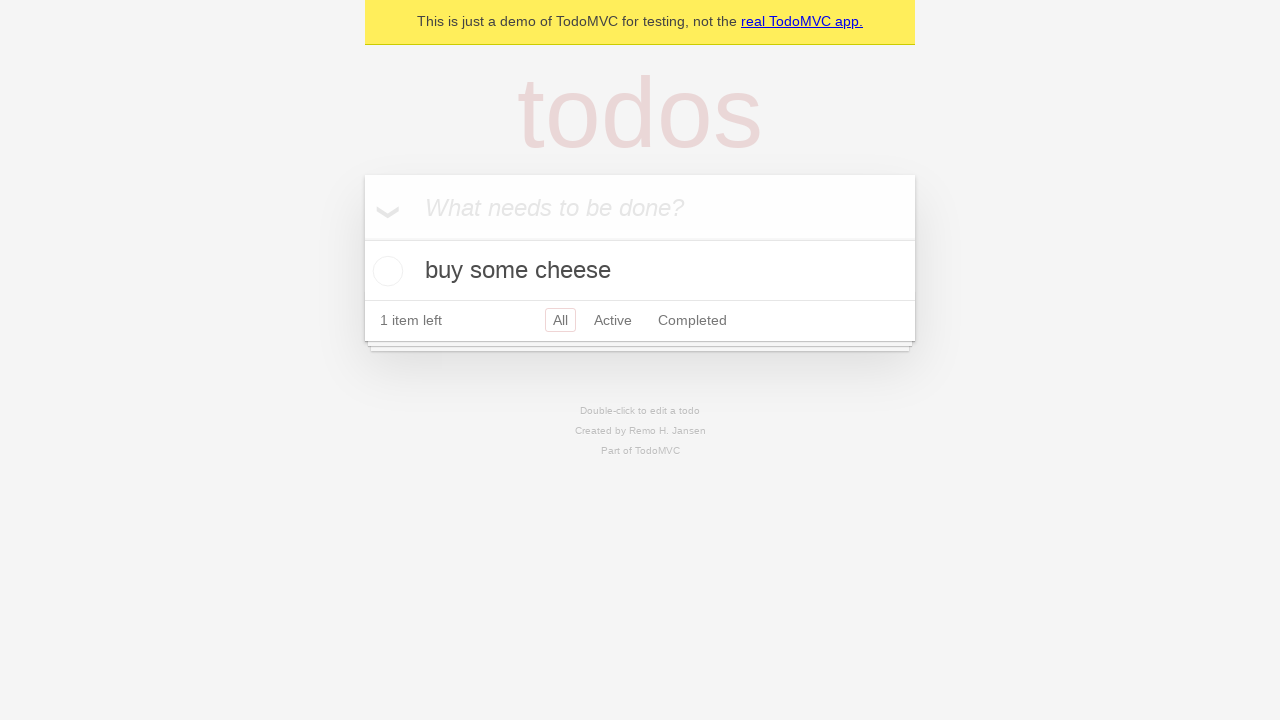

Filled todo input with 'feed the cat' on internal:attr=[placeholder="What needs to be done?"i]
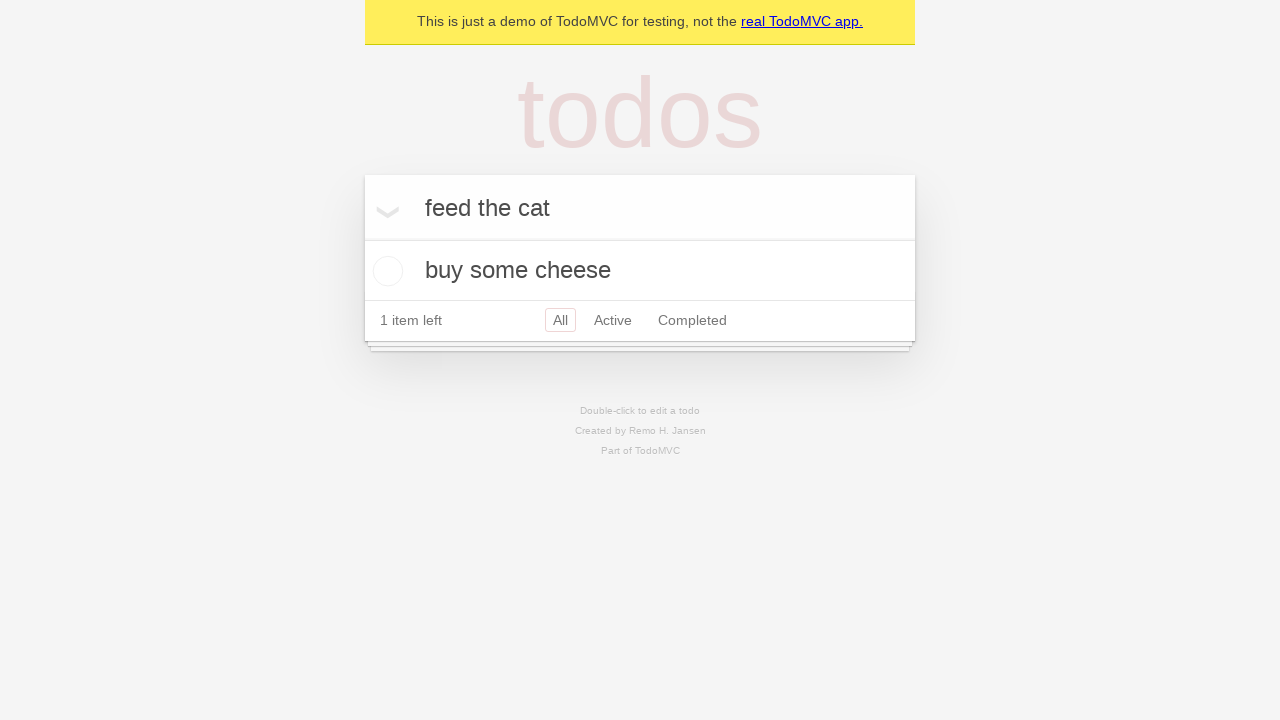

Pressed Enter to add second todo on internal:attr=[placeholder="What needs to be done?"i]
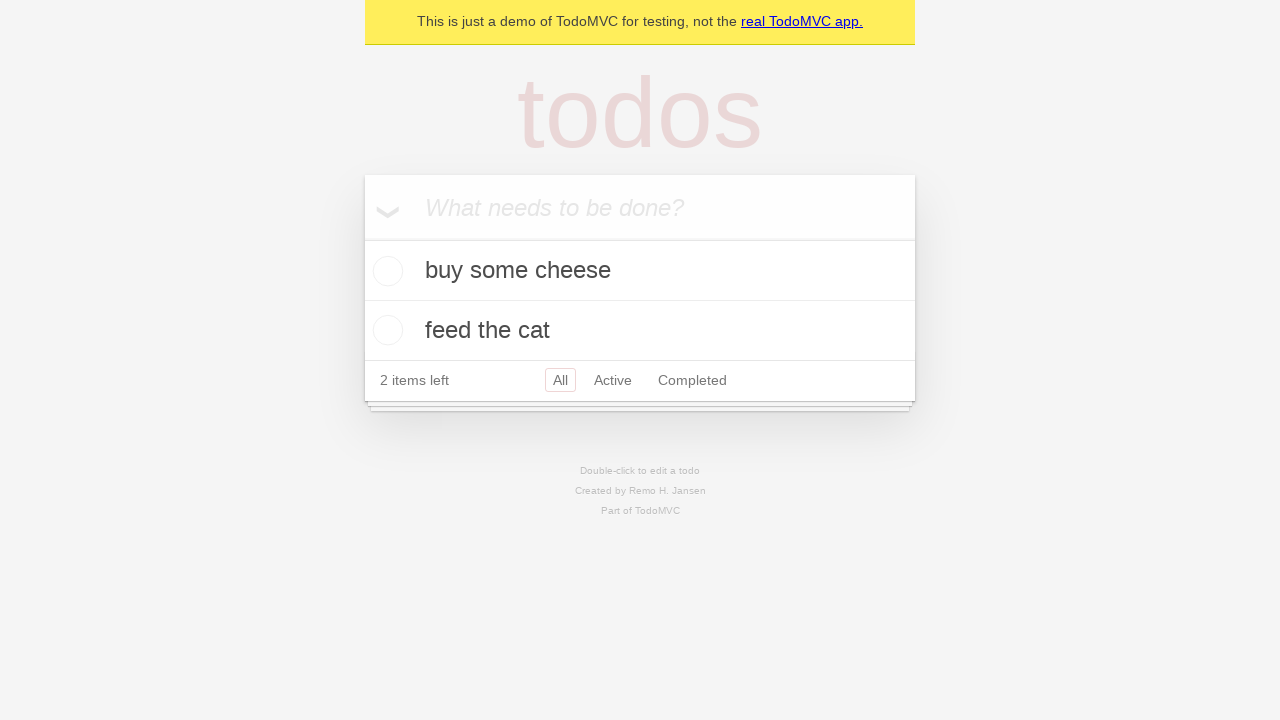

Filled todo input with 'book a doctors appointment' on internal:attr=[placeholder="What needs to be done?"i]
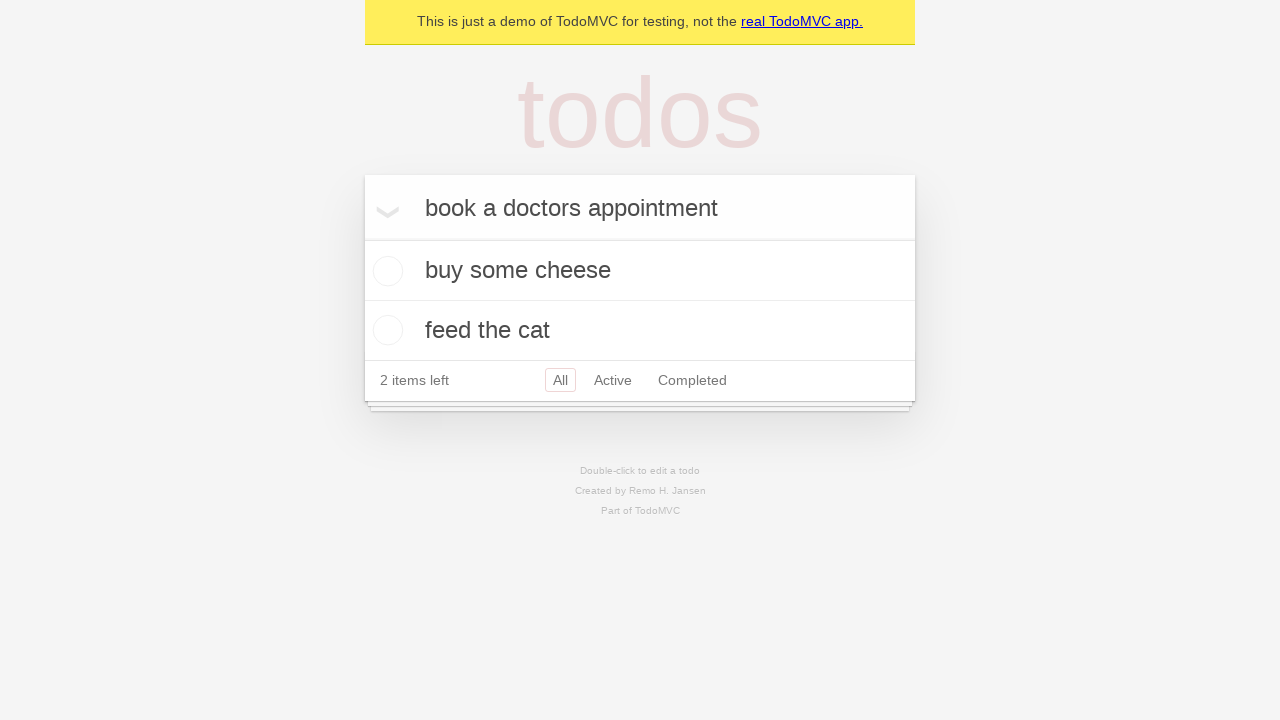

Pressed Enter to add third todo on internal:attr=[placeholder="What needs to be done?"i]
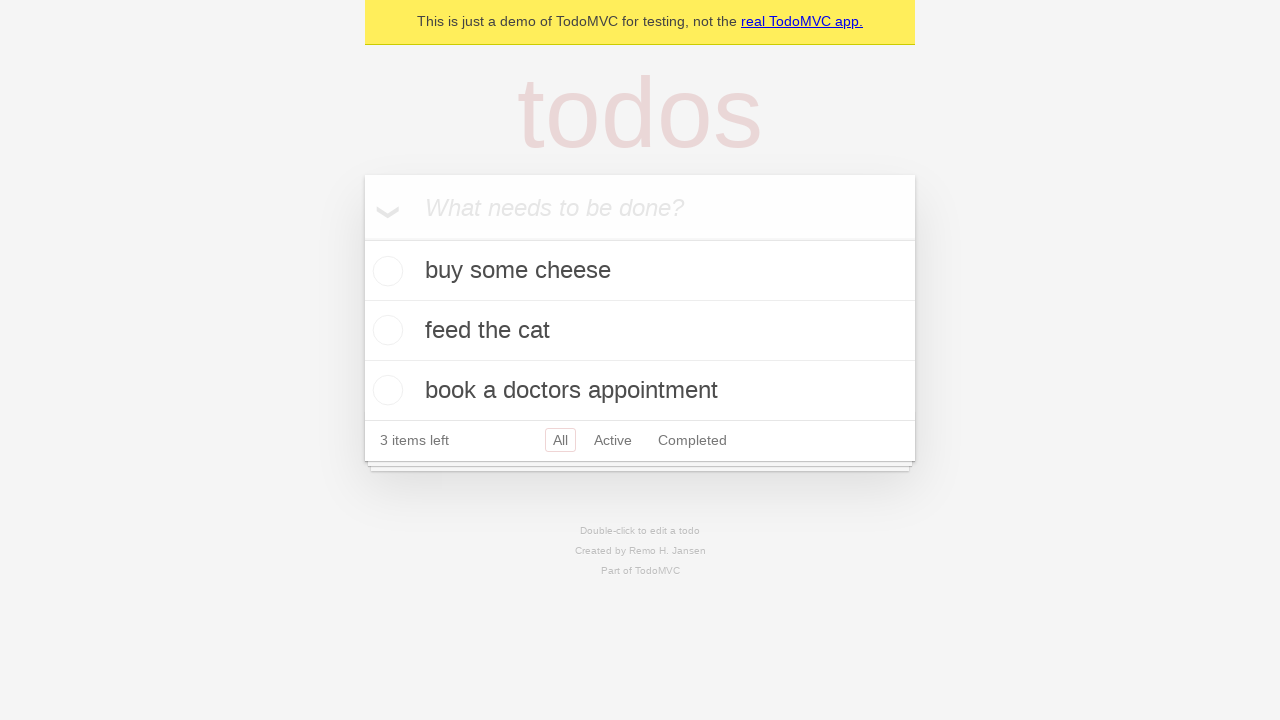

Clicked 'Mark all as complete' checkbox to check all todos at (362, 238) on internal:label="Mark all as complete"i
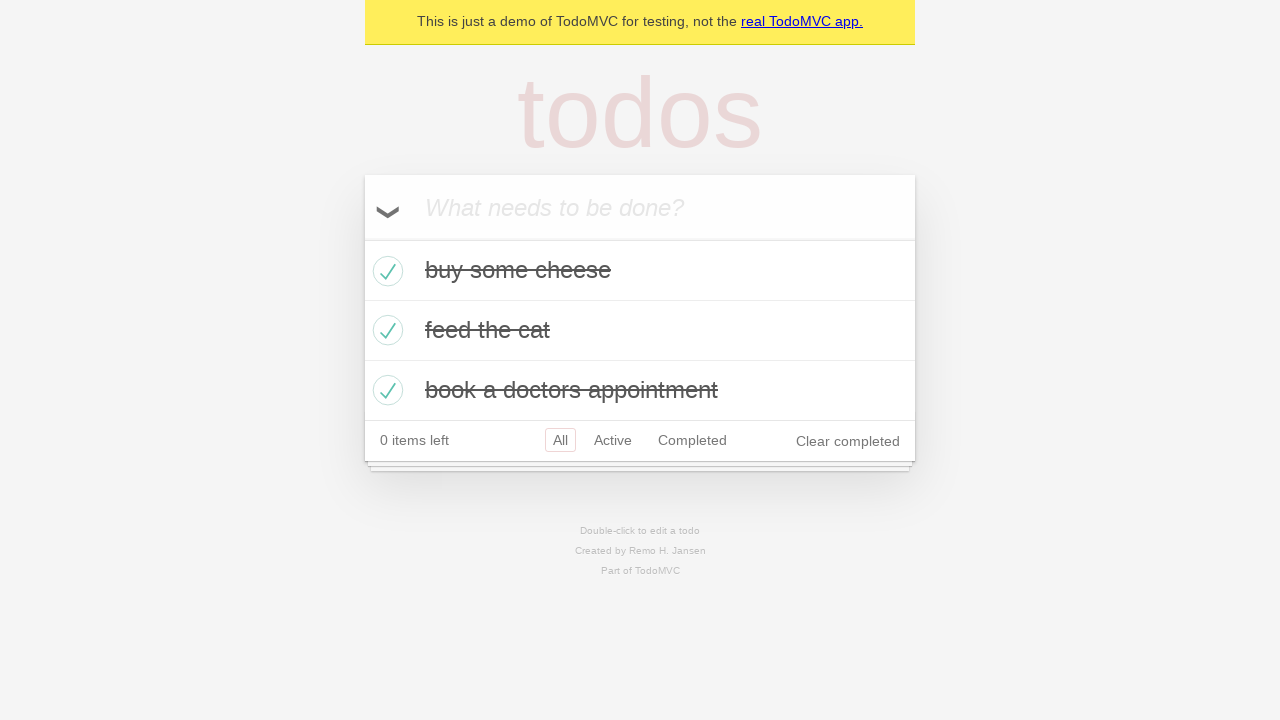

Unchecked the first todo item at (385, 271) on internal:testid=[data-testid="todo-item"s] >> nth=0 >> internal:role=checkbox
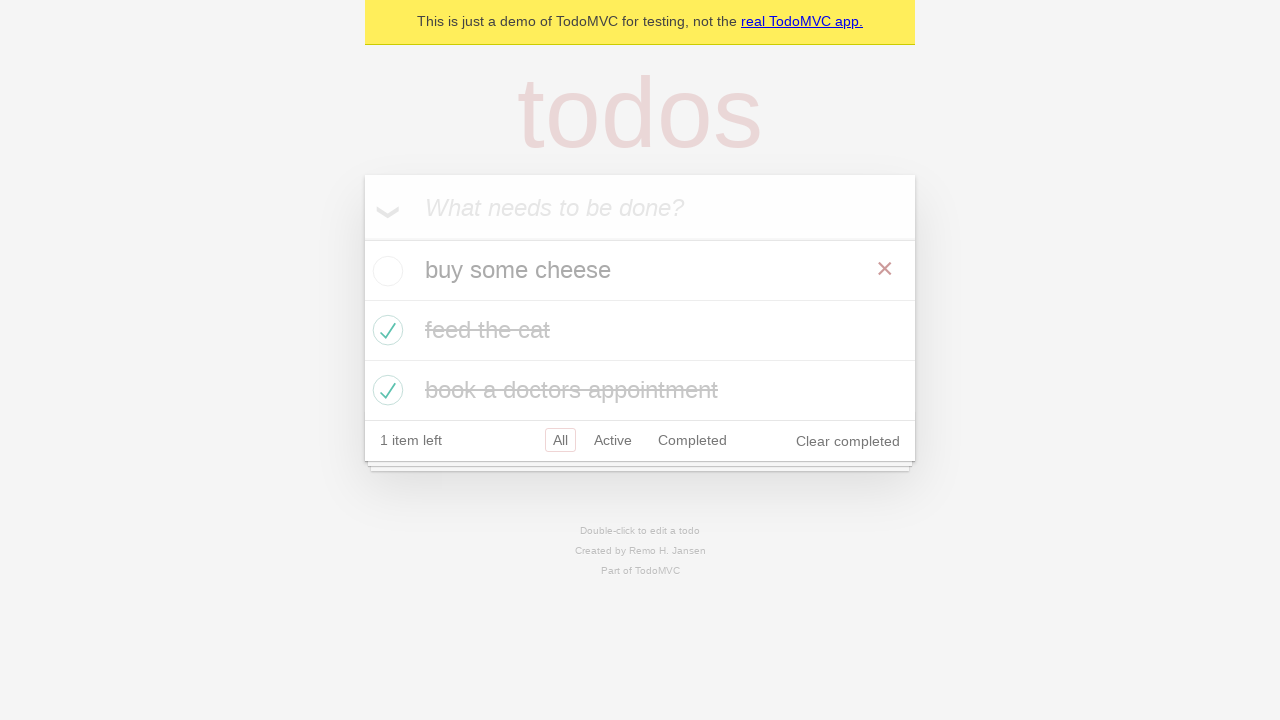

Checked the first todo item again at (385, 271) on internal:testid=[data-testid="todo-item"s] >> nth=0 >> internal:role=checkbox
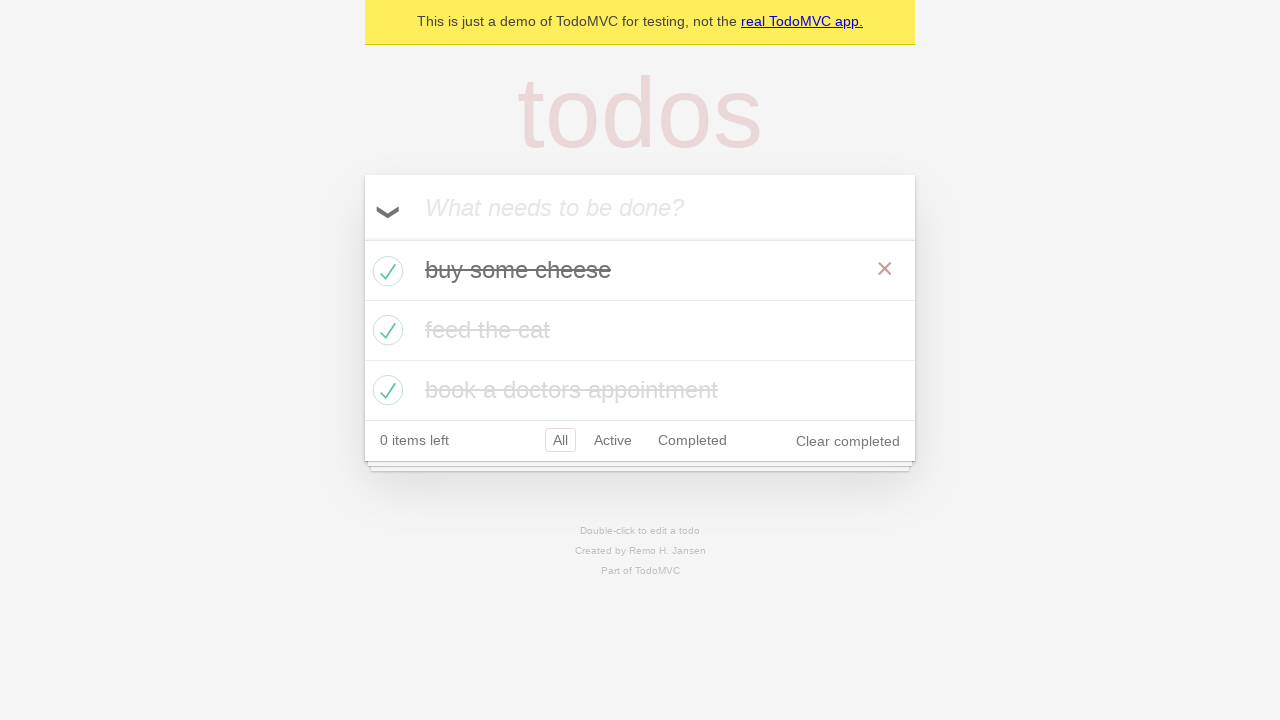

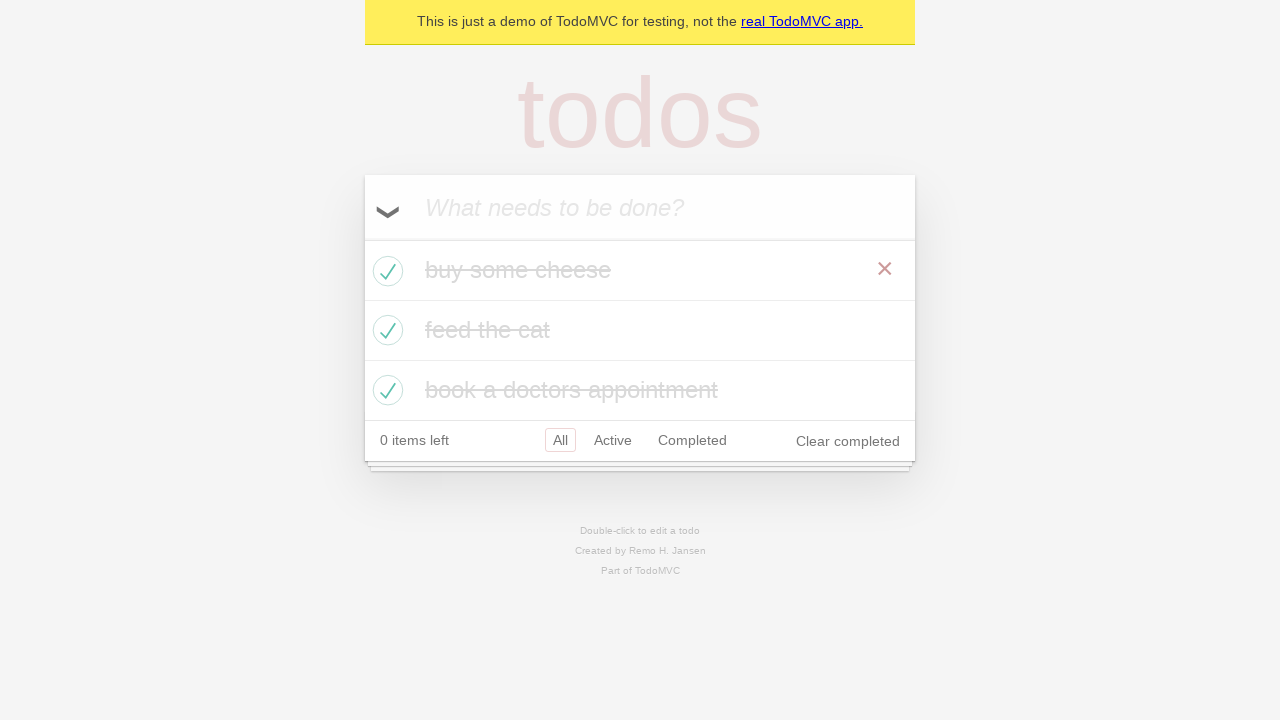